Tests alert dialog handling on a demo site by clicking through different alert tabs (Cancel and Textbox tabs), triggering alert dialogs, and accepting them

Starting URL: https://demo.automationtesting.in/Alerts.html

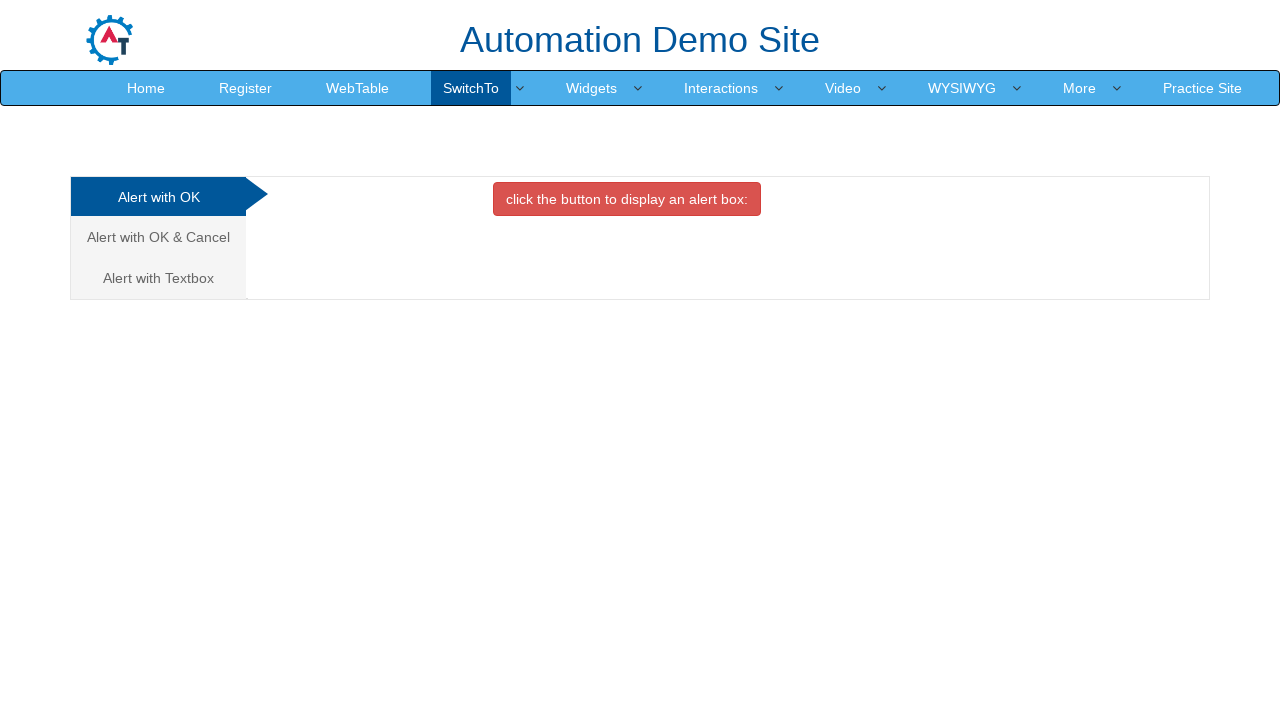

Registered dialog handler to accept alerts
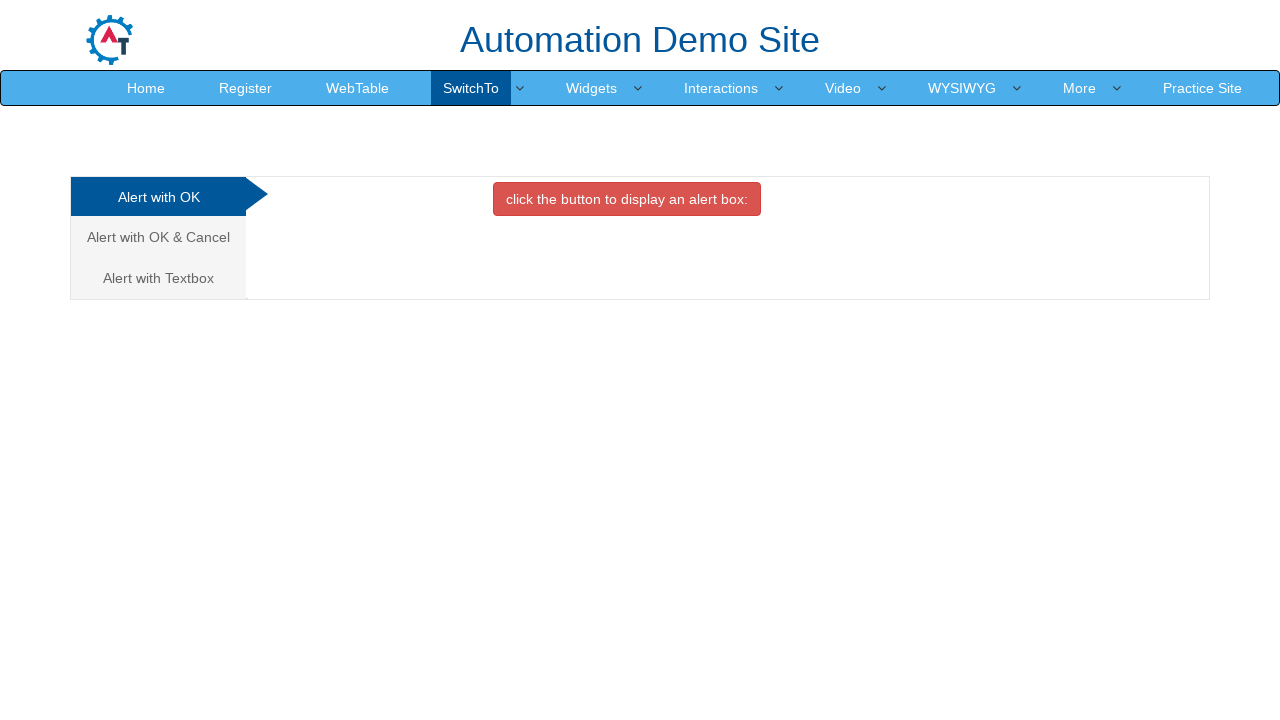

Waited for Cancel Tab link to load
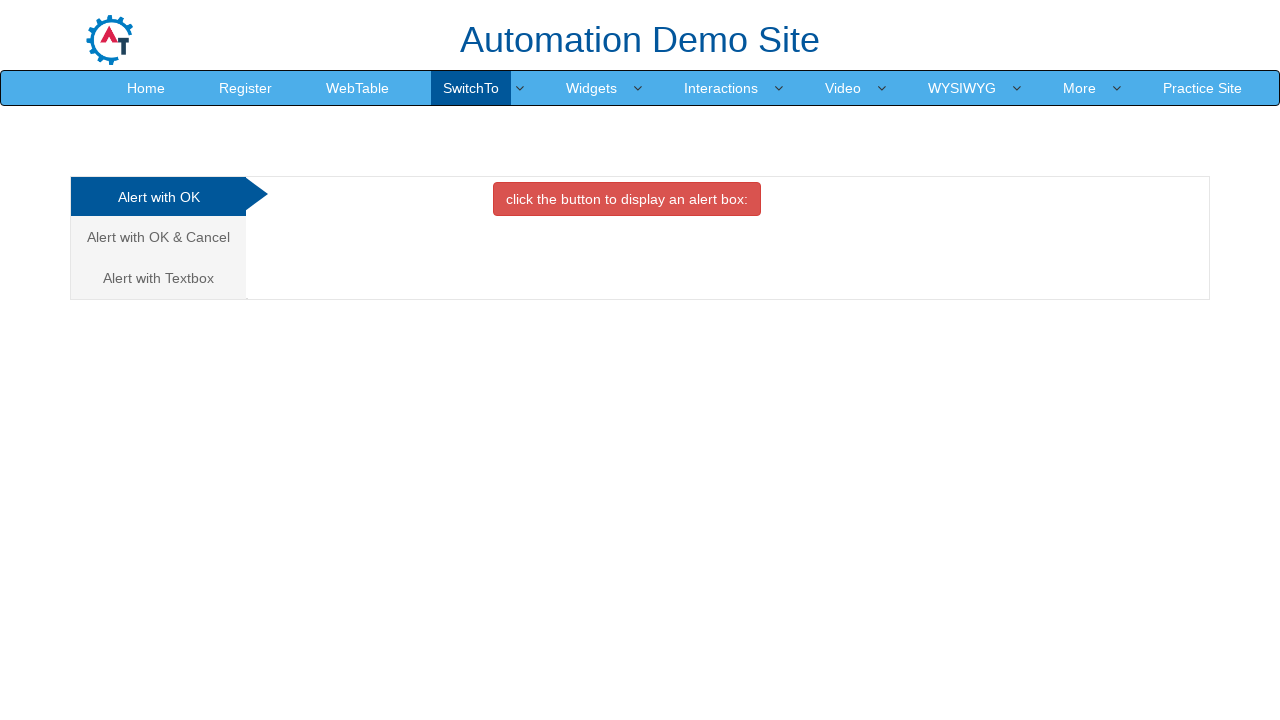

Clicked on Cancel Tab at (158, 237) on xpath=//a[@href='#CancelTab']
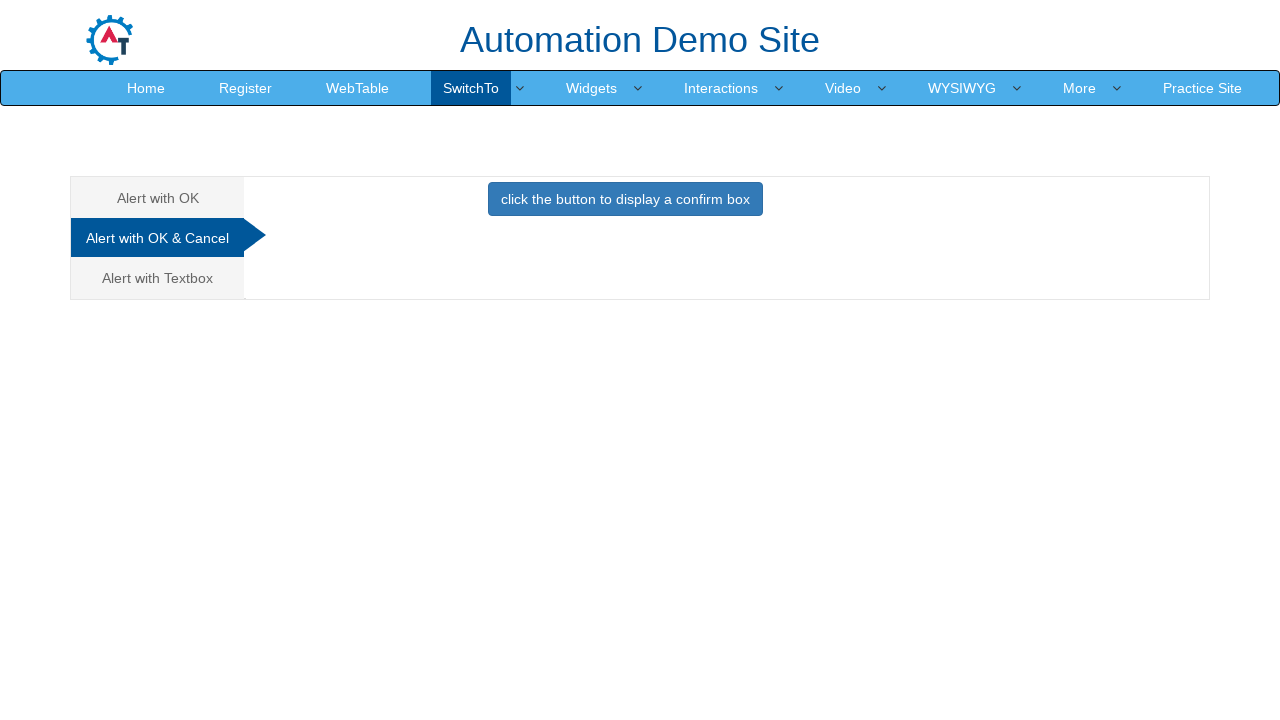

Waited for button in Cancel Tab to load
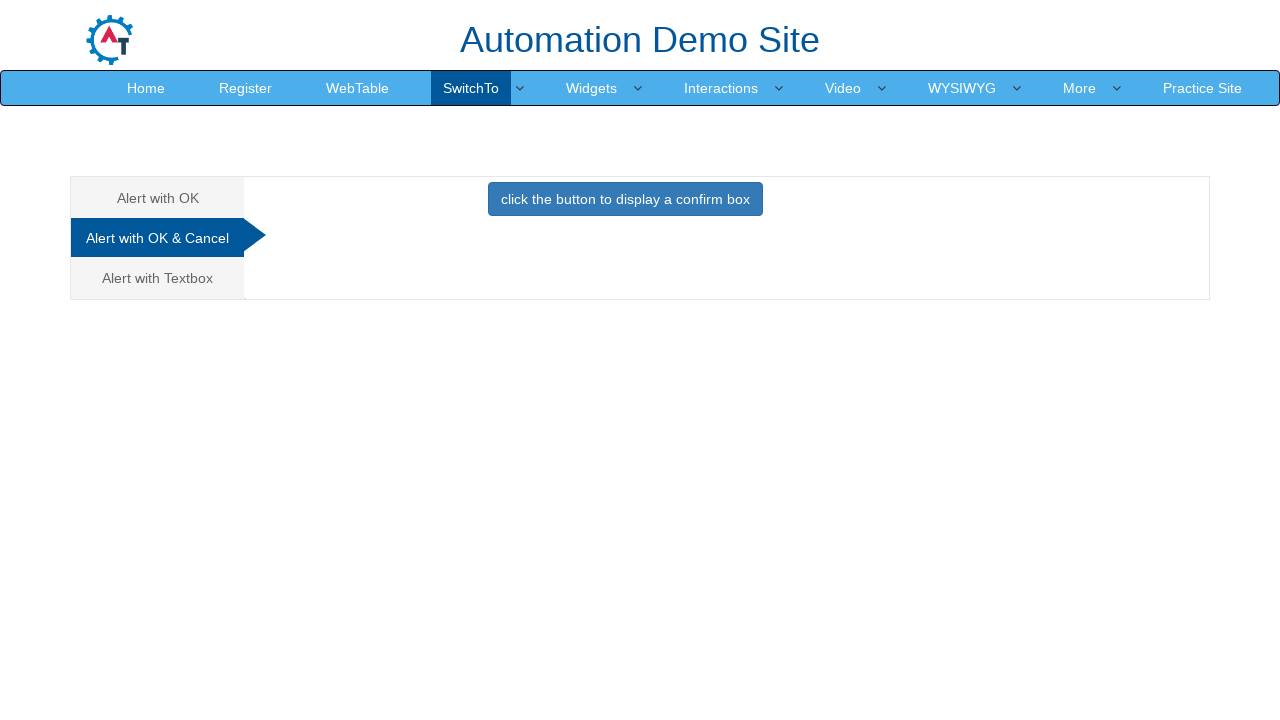

Clicked button in Cancel Tab to trigger alert dialog at (625, 199) on xpath=//div[@id='CancelTab']/button
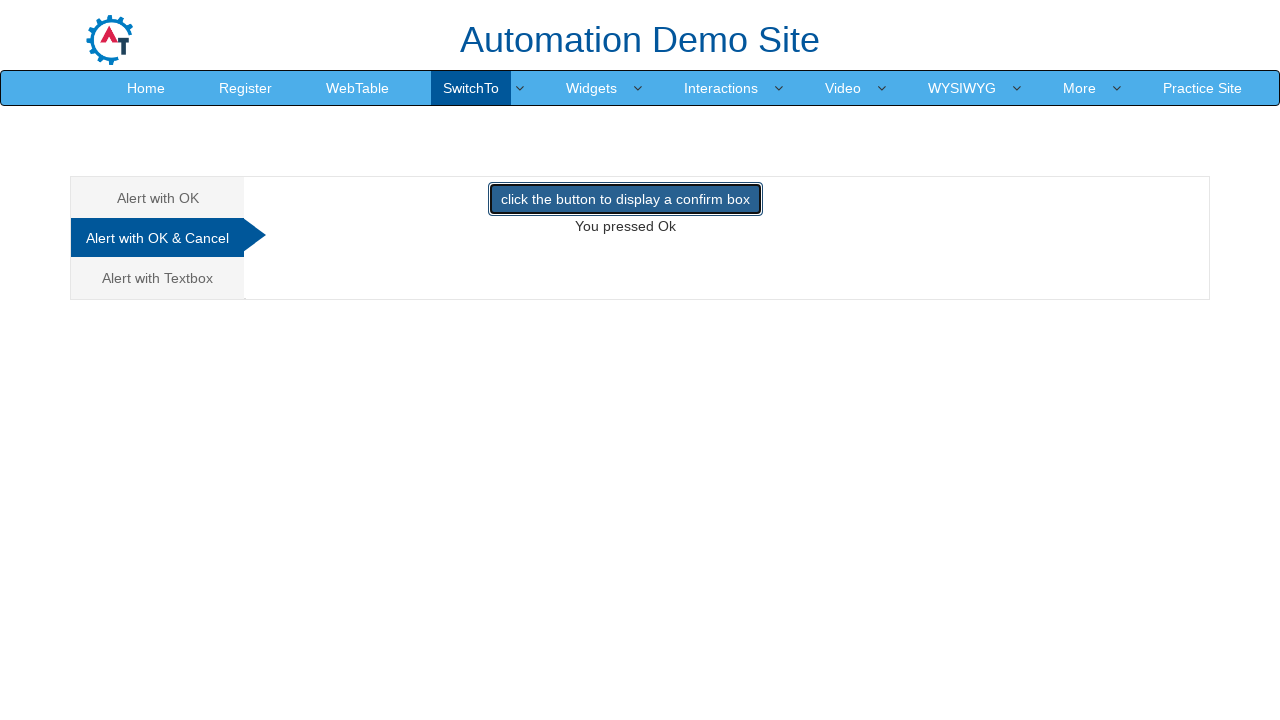

Waited for Textbox Tab link to load
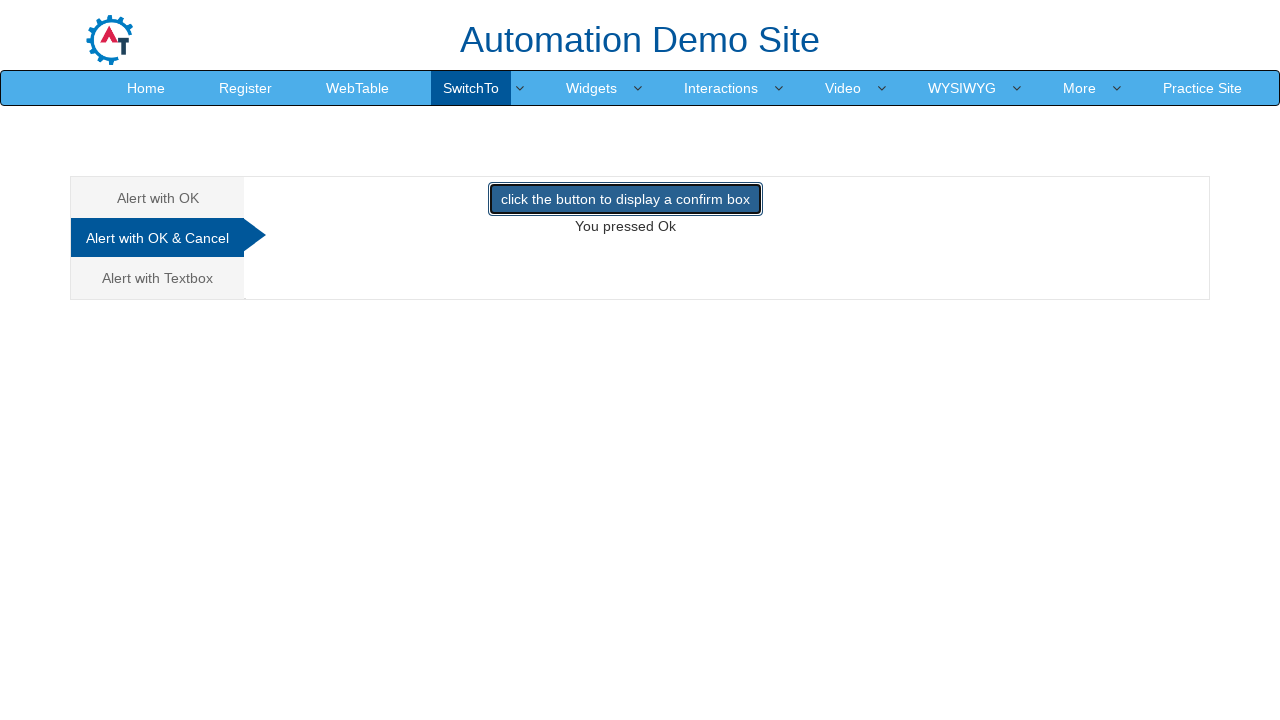

Clicked on Textbox Tab at (158, 278) on xpath=//a[@href='#Textbox']
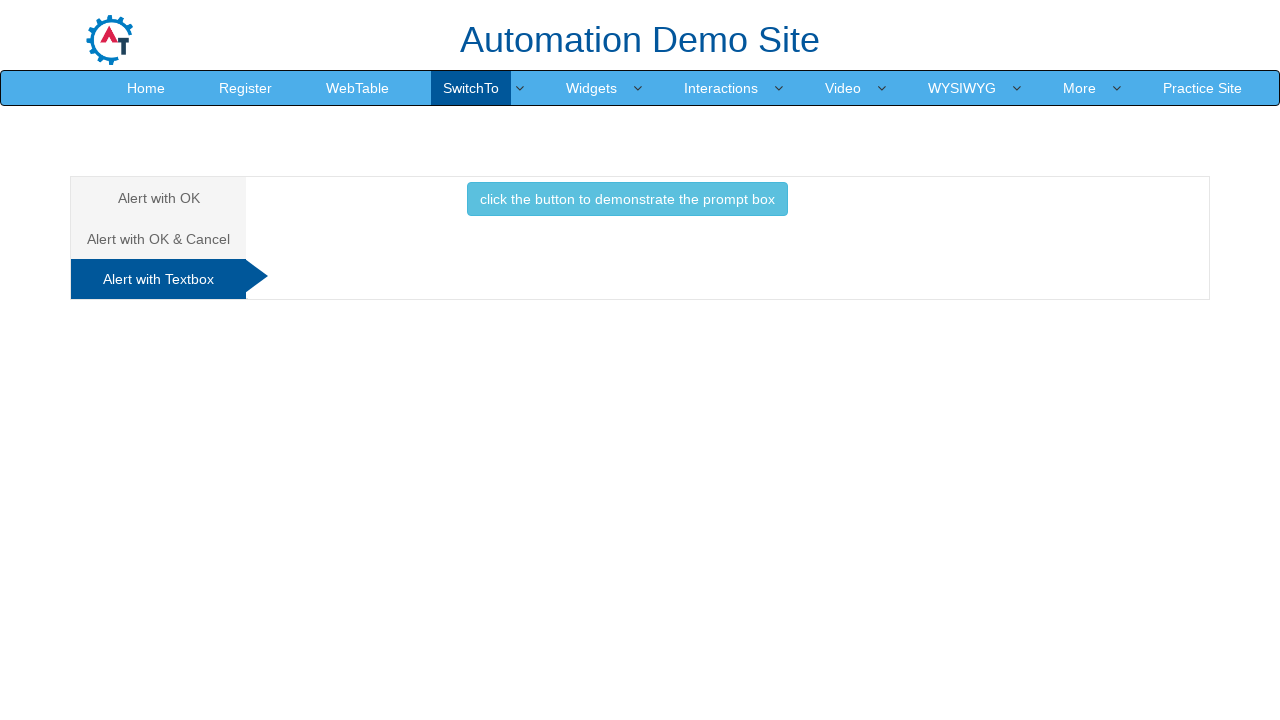

Waited for button in Textbox Tab to load
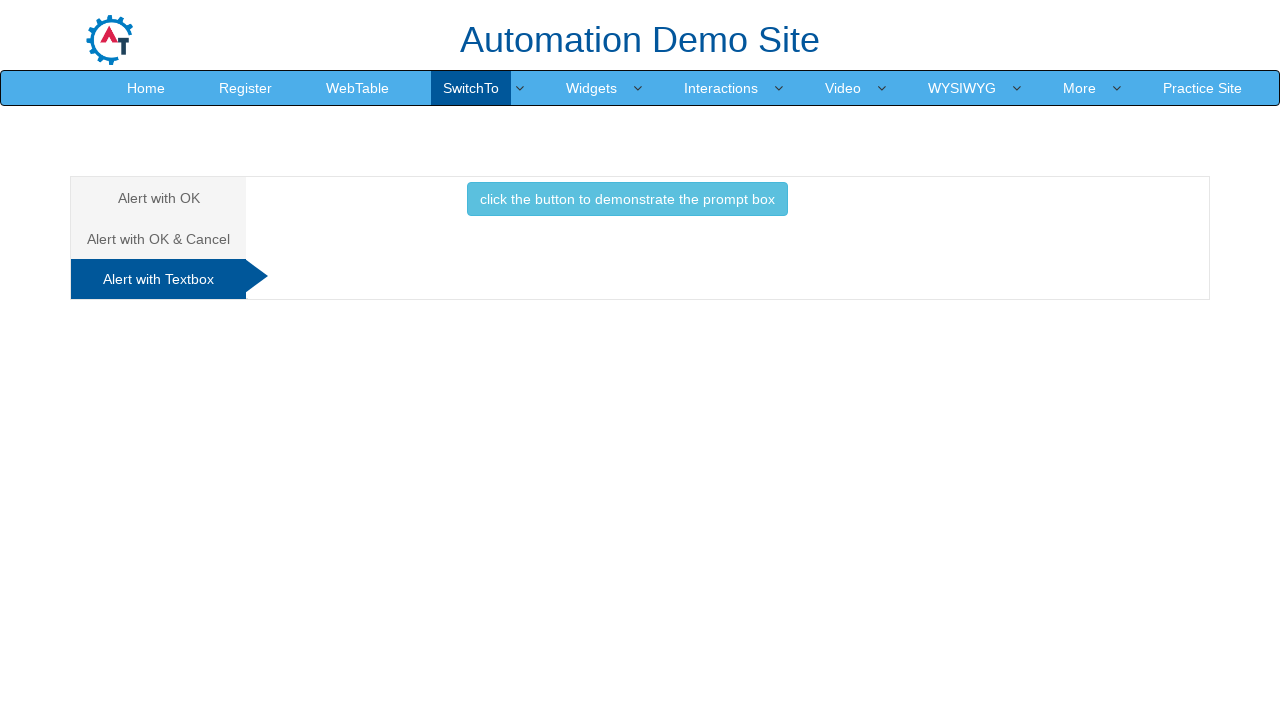

Clicked button in Textbox Tab to trigger prompt dialog at (627, 199) on xpath=//div[@id='Textbox']/button
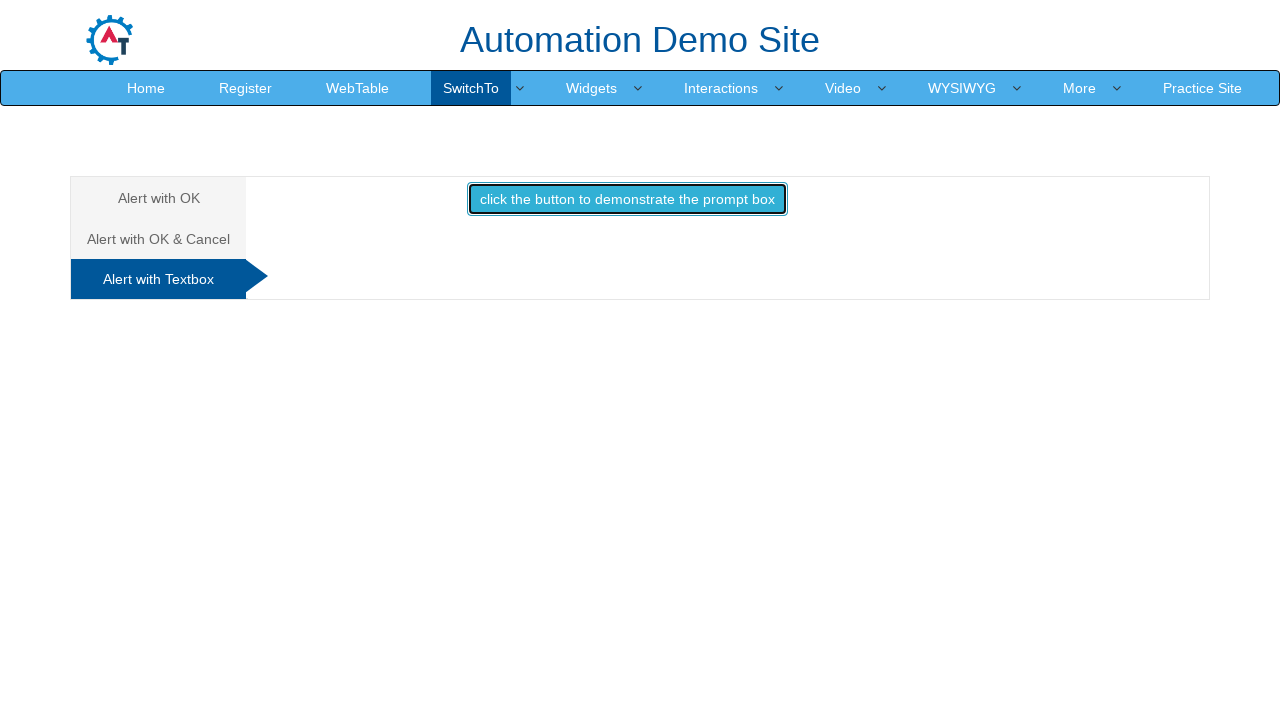

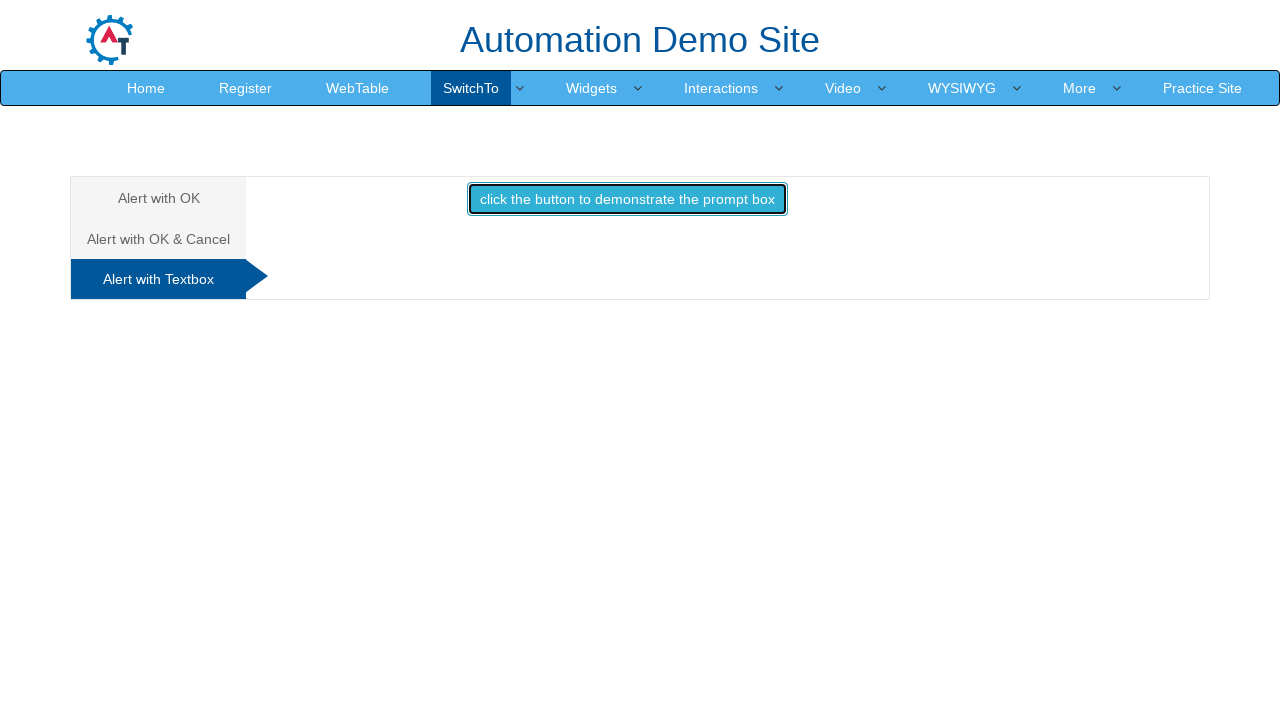